Tests JavaScript prompt dialog by entering text and accepting to verify the entered text appears in result

Starting URL: http://the-internet.herokuapp.com/javascript_alerts

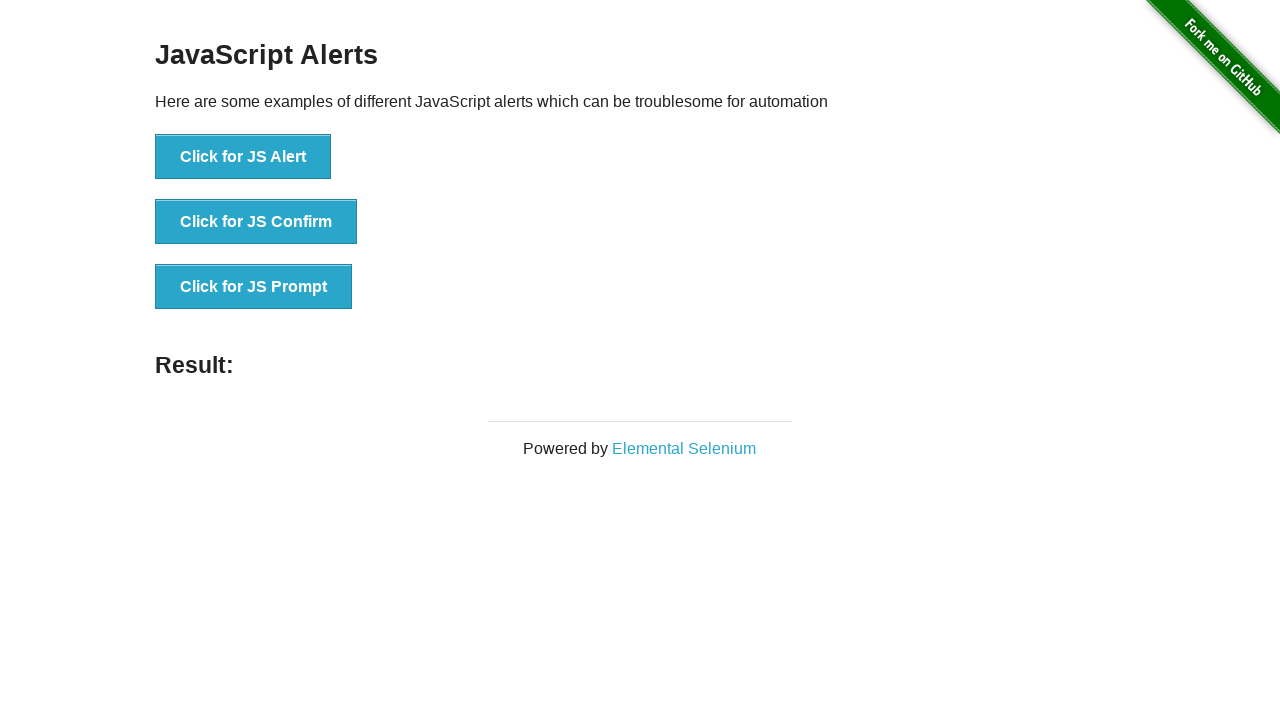

Set up dialog handler to accept prompt with text 'Test input text'
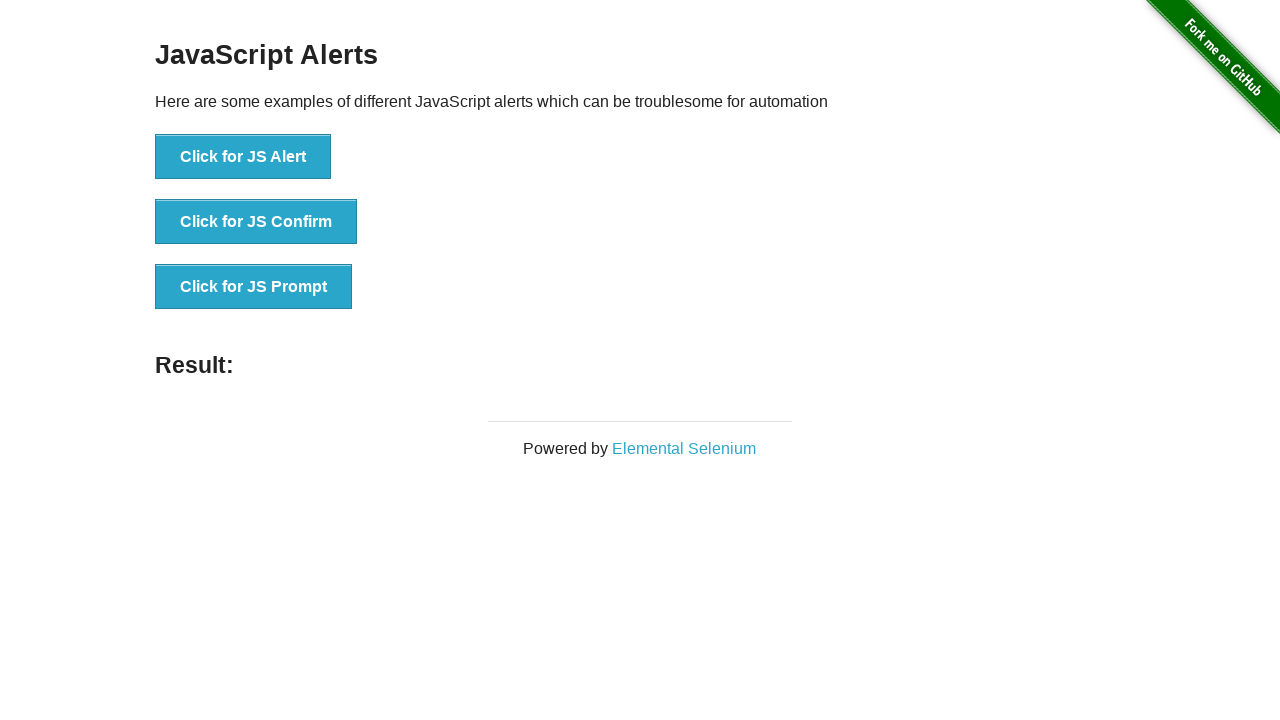

Clicked JavaScript prompt button at (254, 287) on xpath=//button[@onclick = 'jsPrompt()']
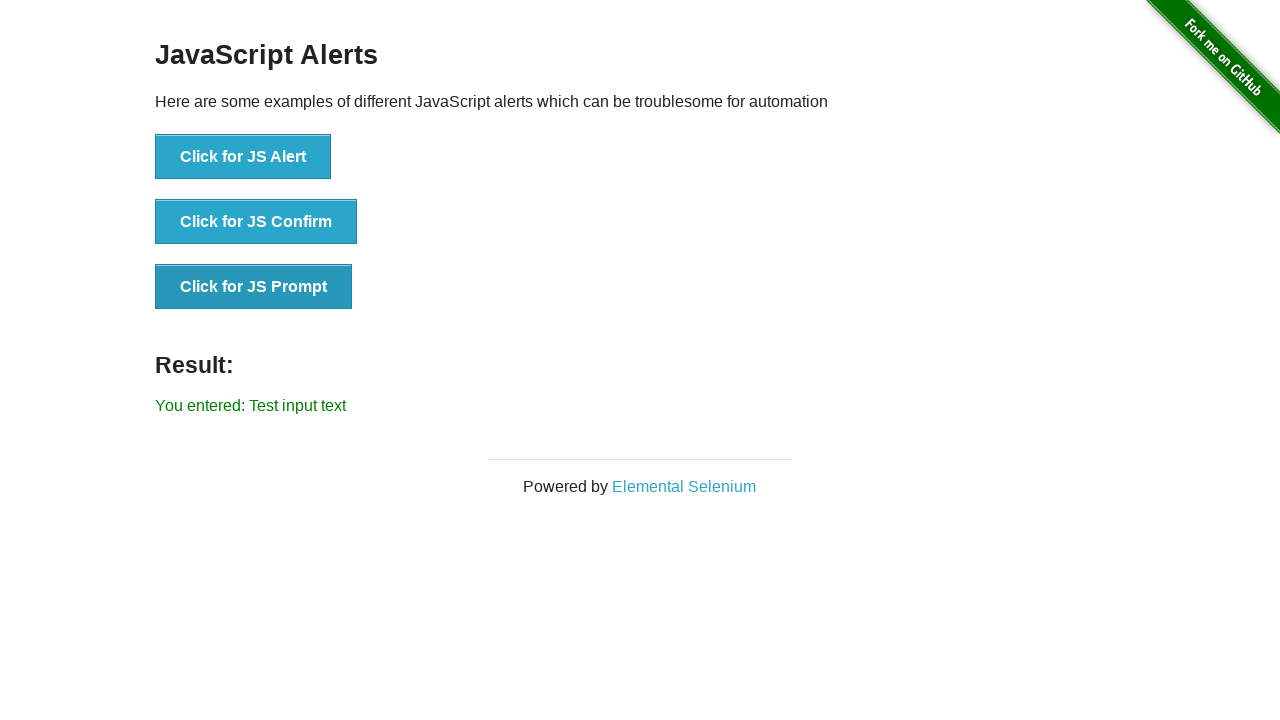

Result element loaded
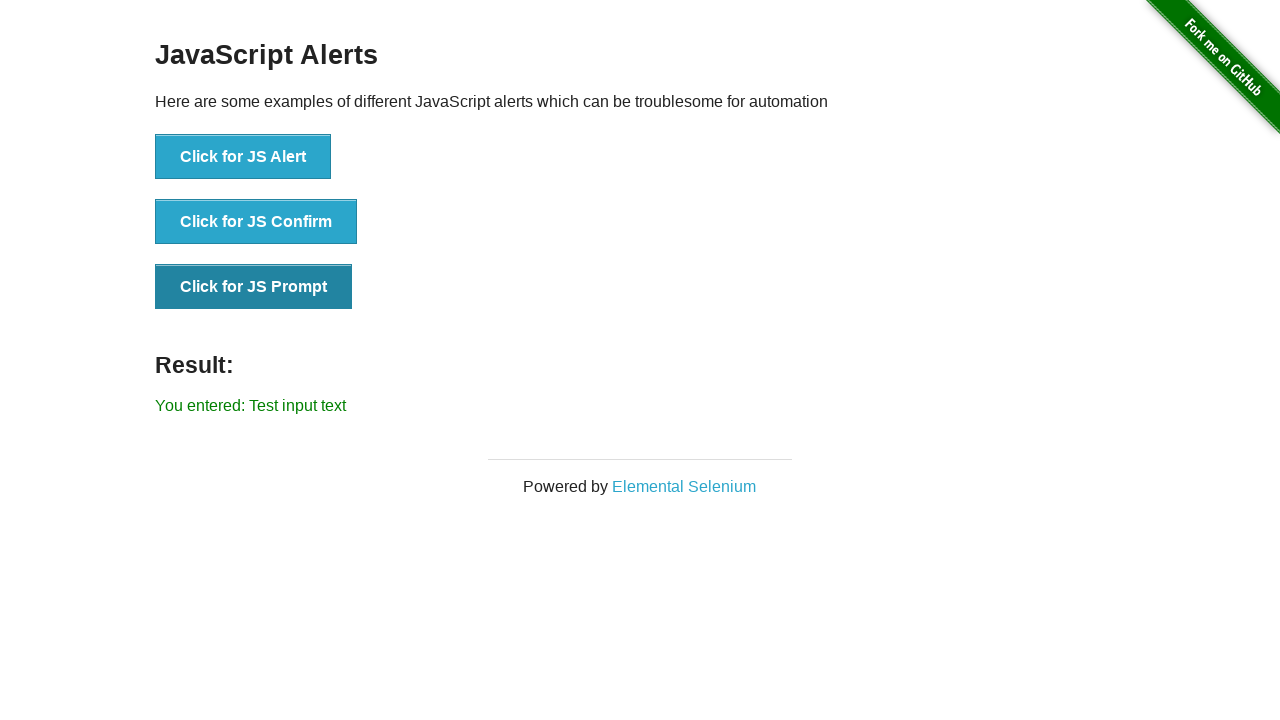

Verified result text matches entered text 'Test input text'
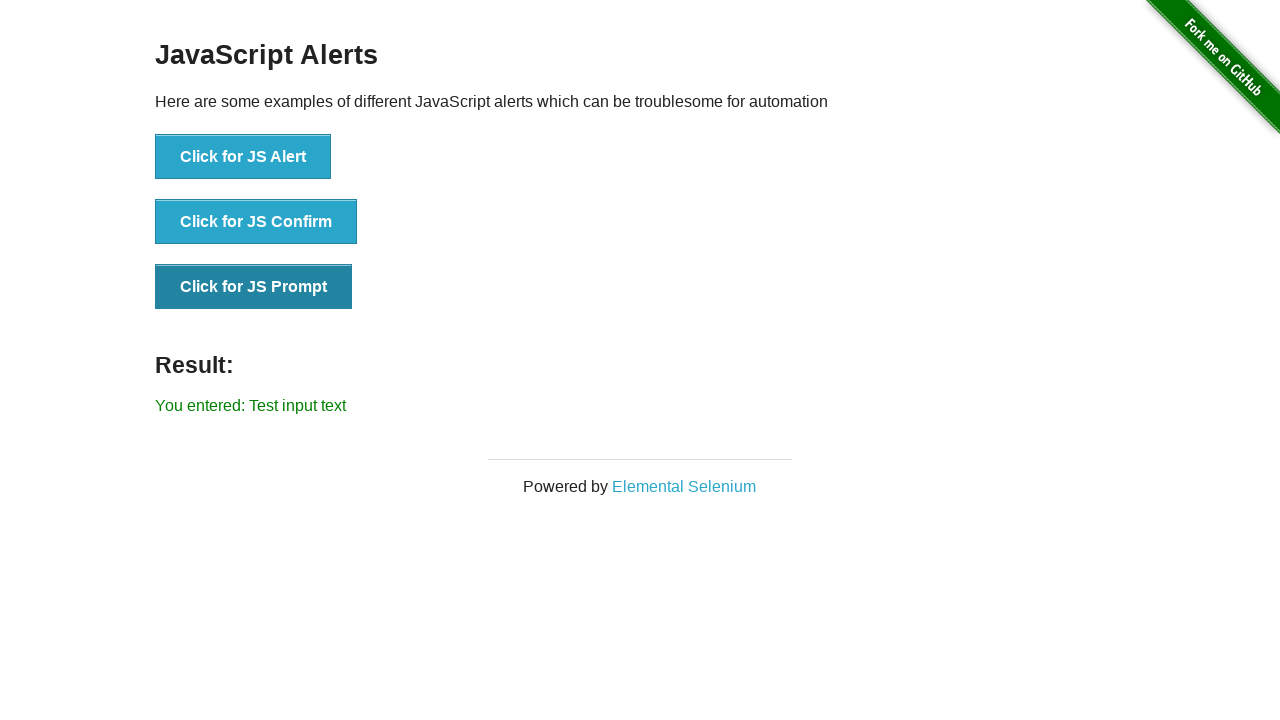

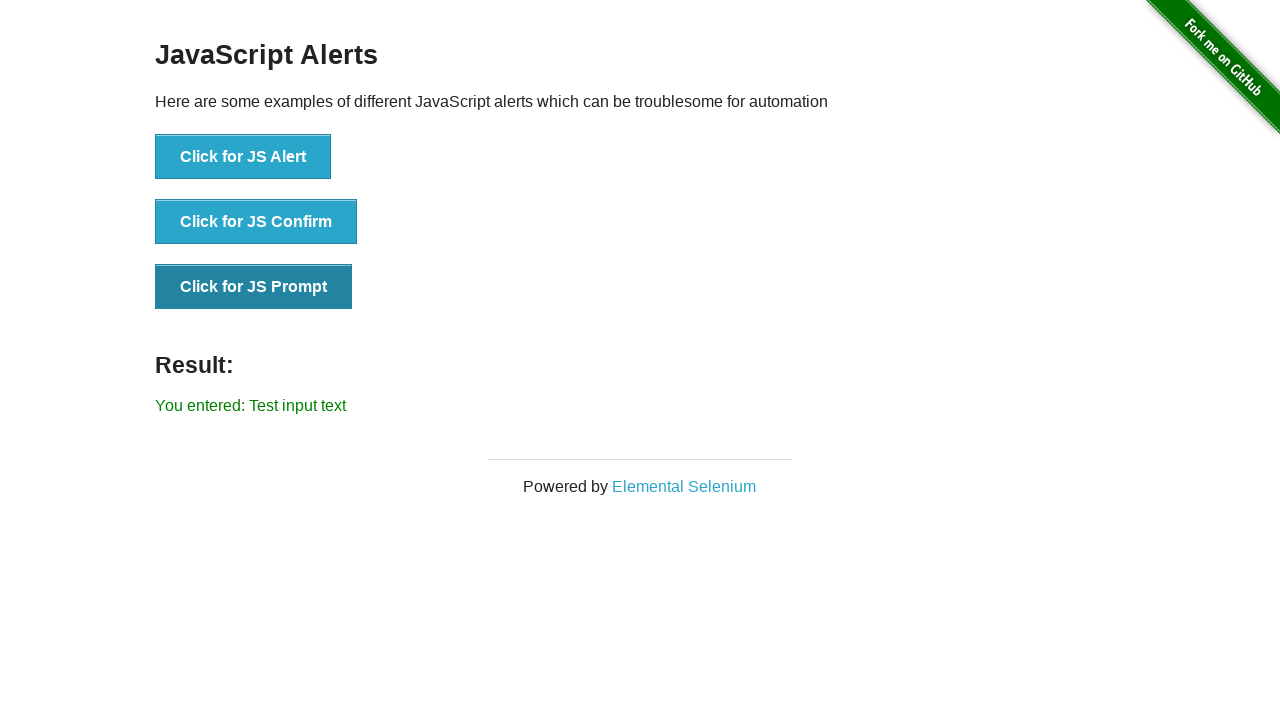